Tests drag and drop functionality by dragging an element from one position to another on the page

Starting URL: https://leafground.com/drag.xhtml

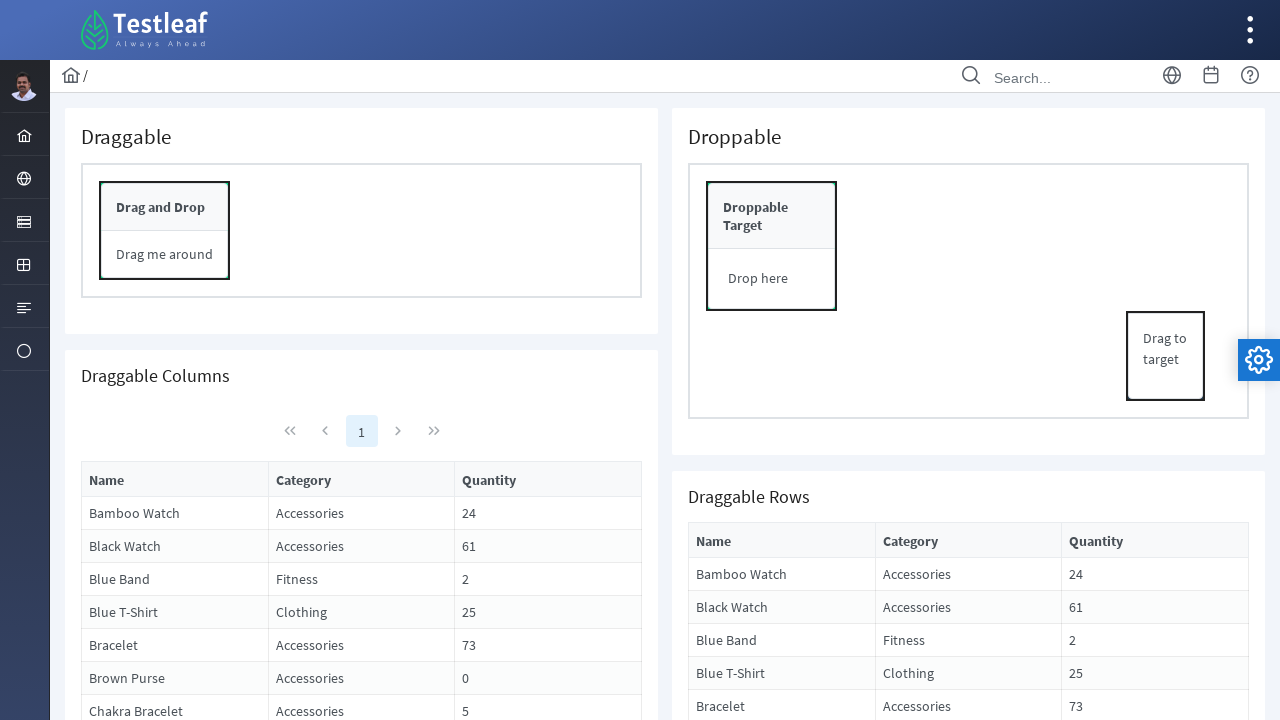

Located draggable element with id 'form:drag_content'
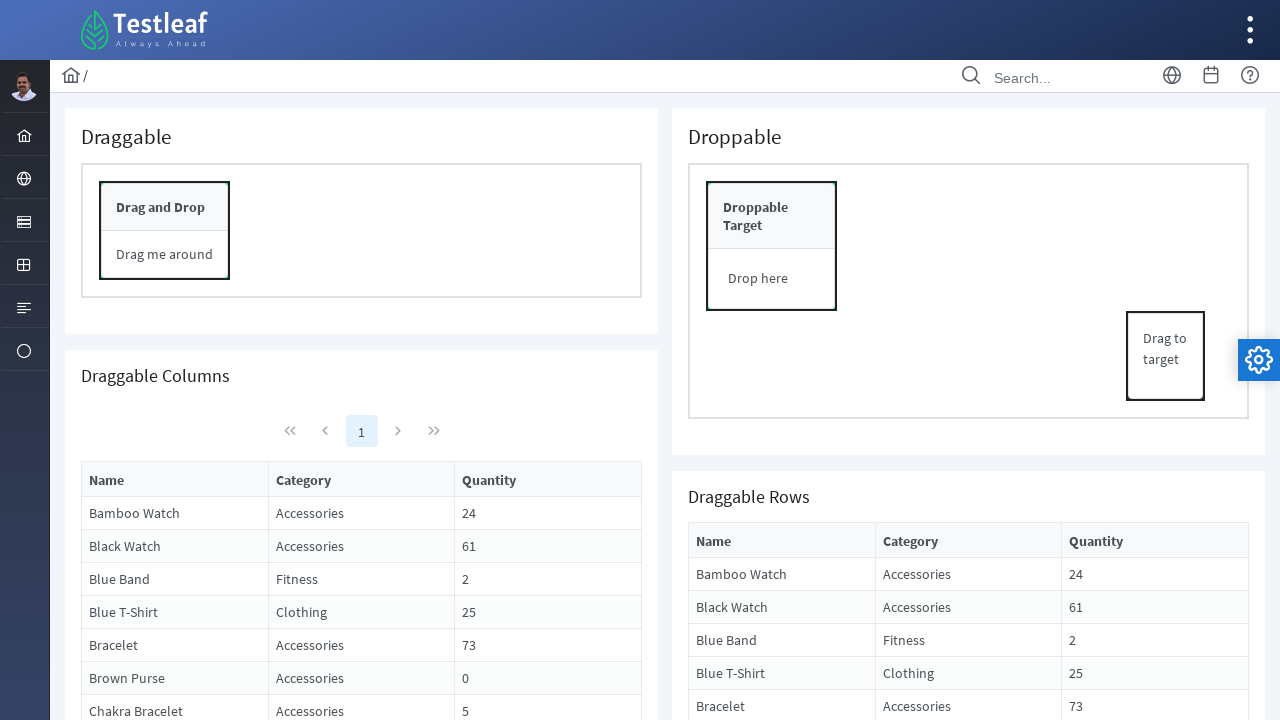

Located drop target element with id 'form:drop_header'
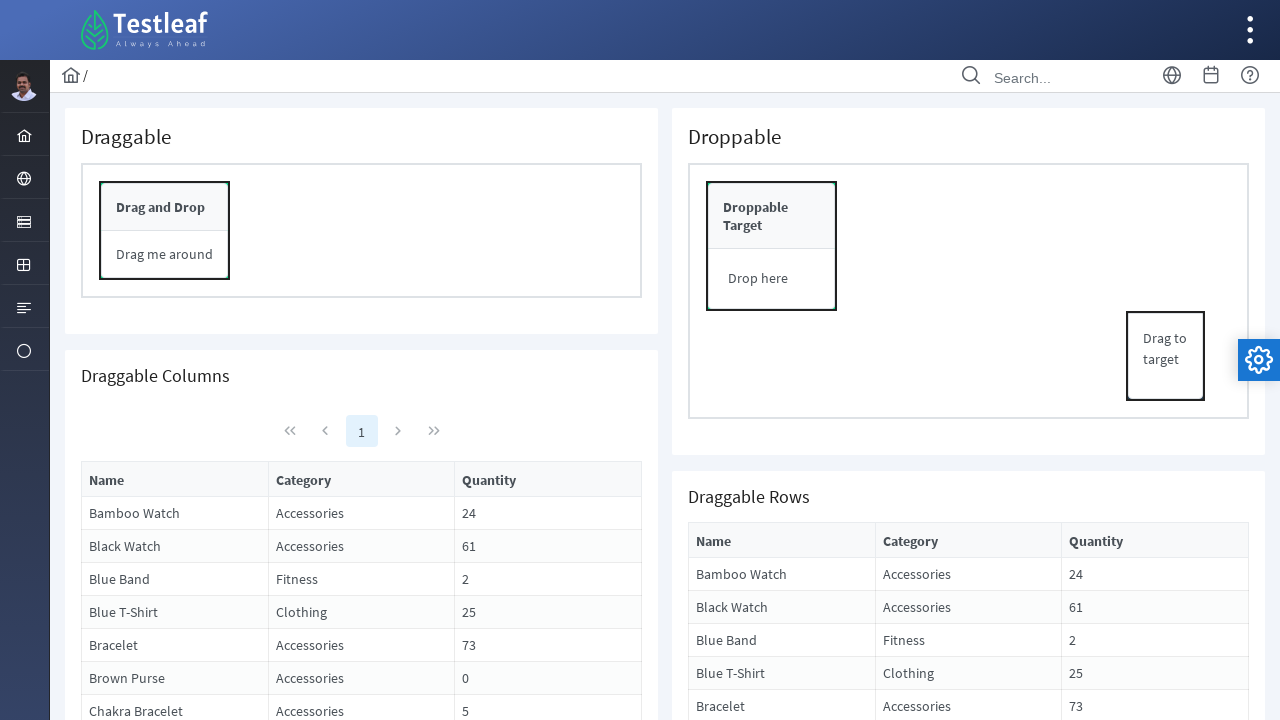

Dragged element from source position to drop target at (772, 216)
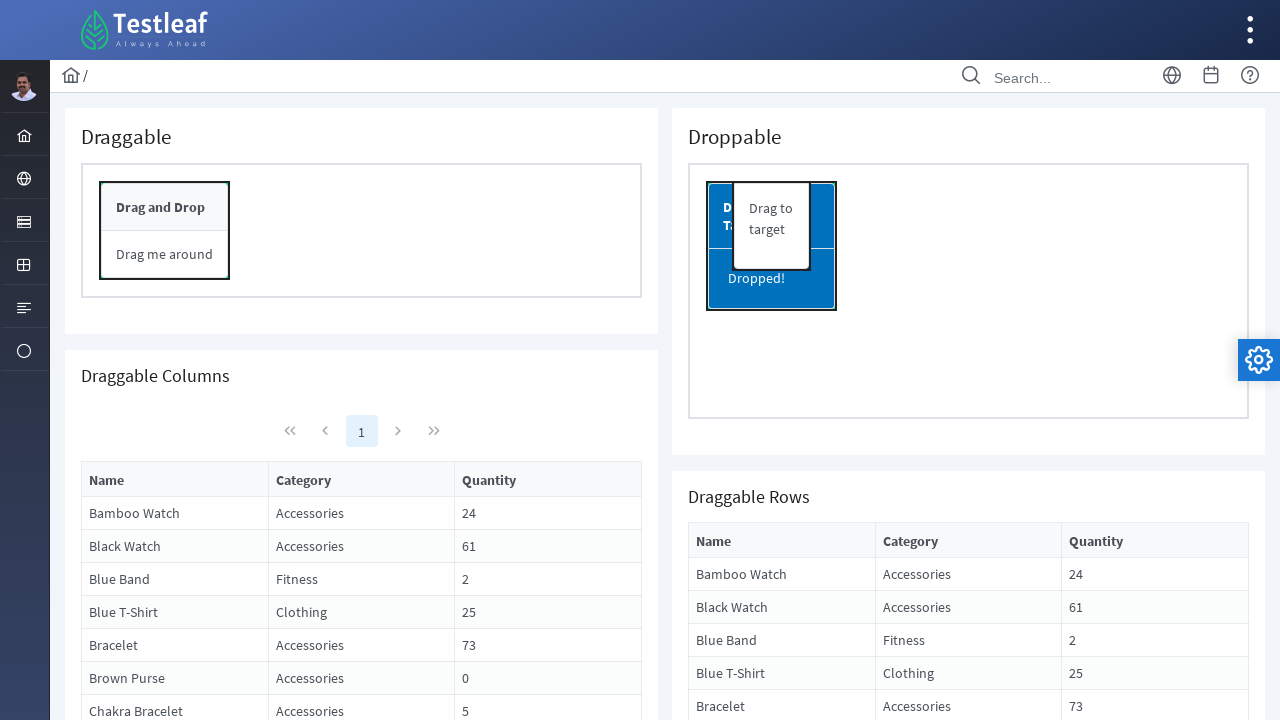

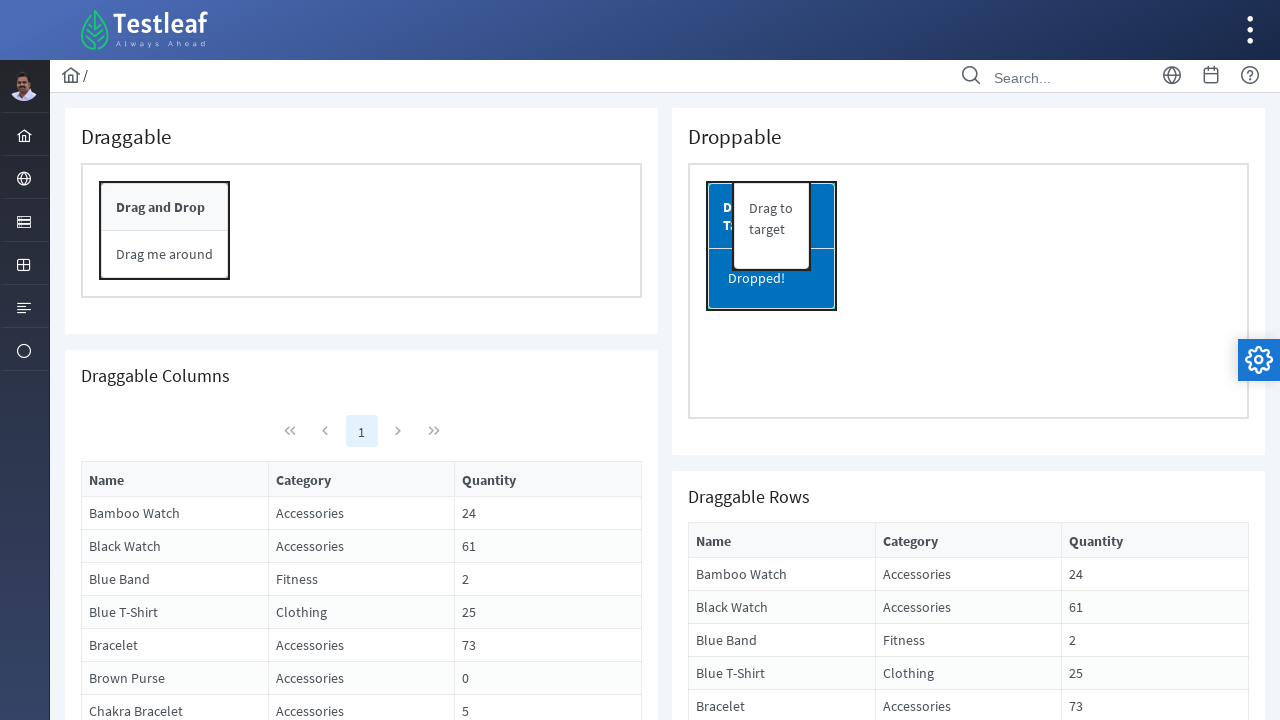